Tests table interaction functionality by waiting for a sortable table to load, reading cell values, and clicking the table header to sort the table.

Starting URL: https://v1.training-support.net/selenium/tables

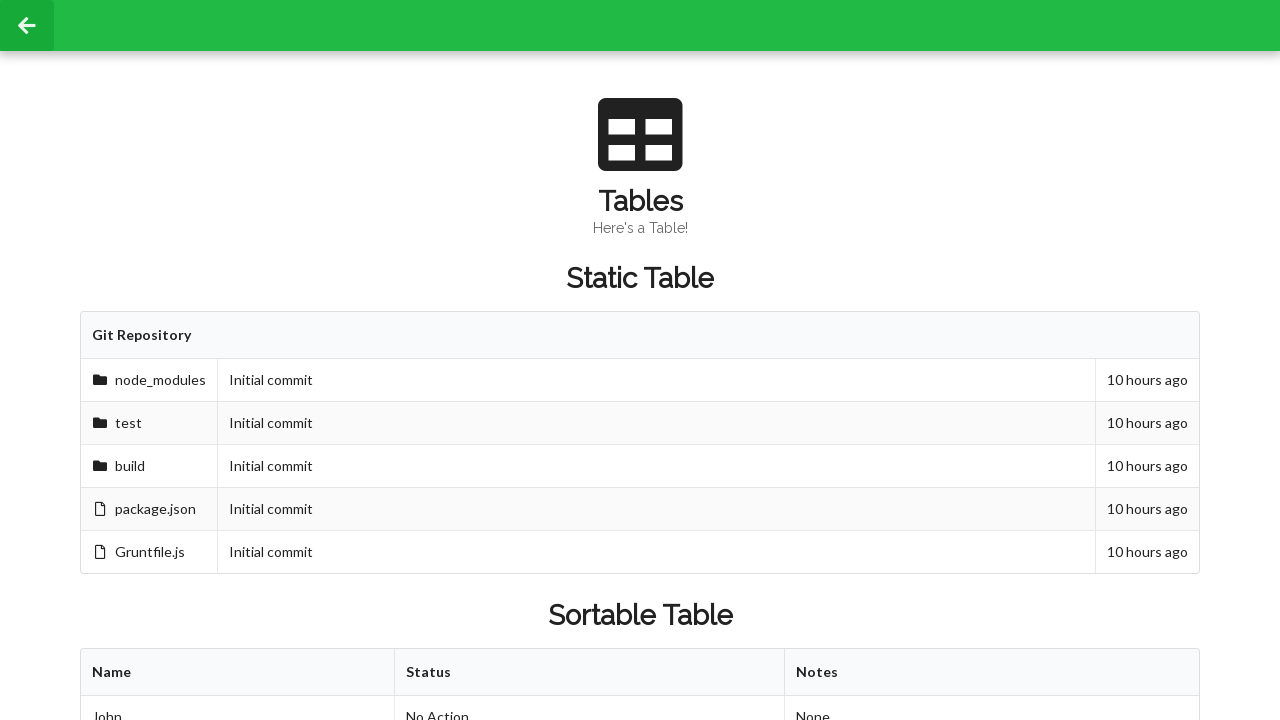

Waited for sortable table to be present
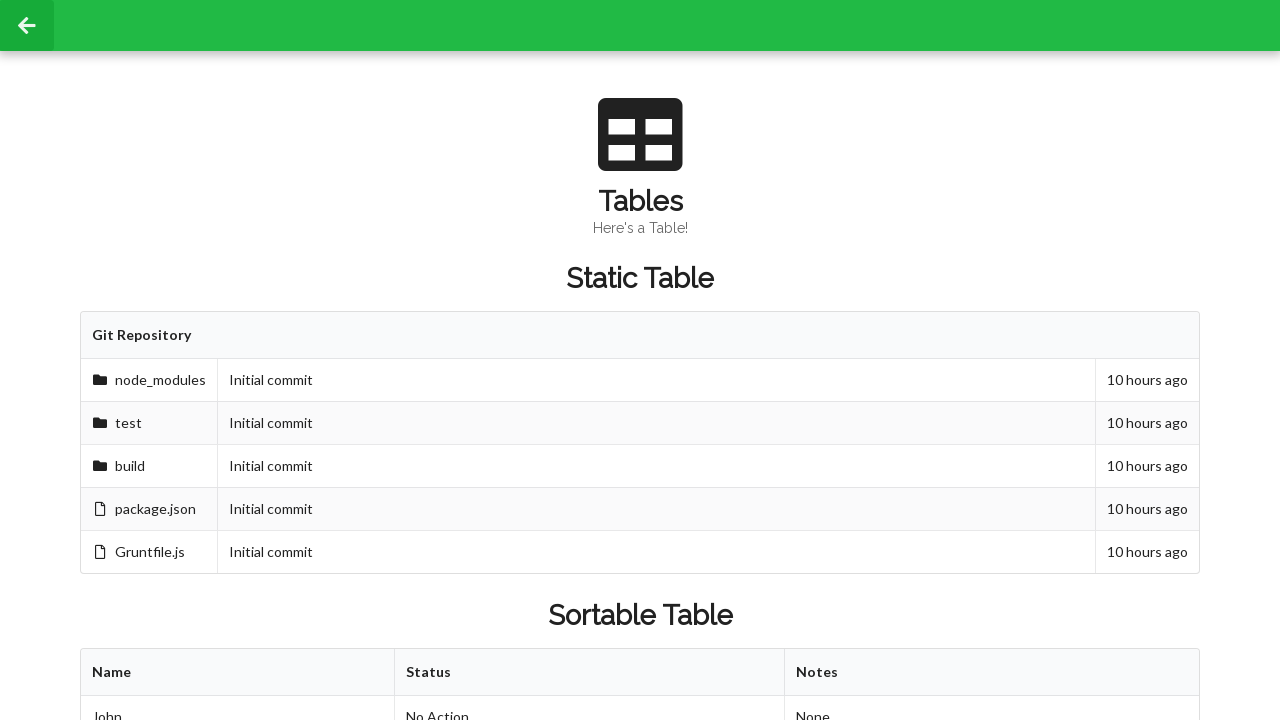

Waited for table rows to load
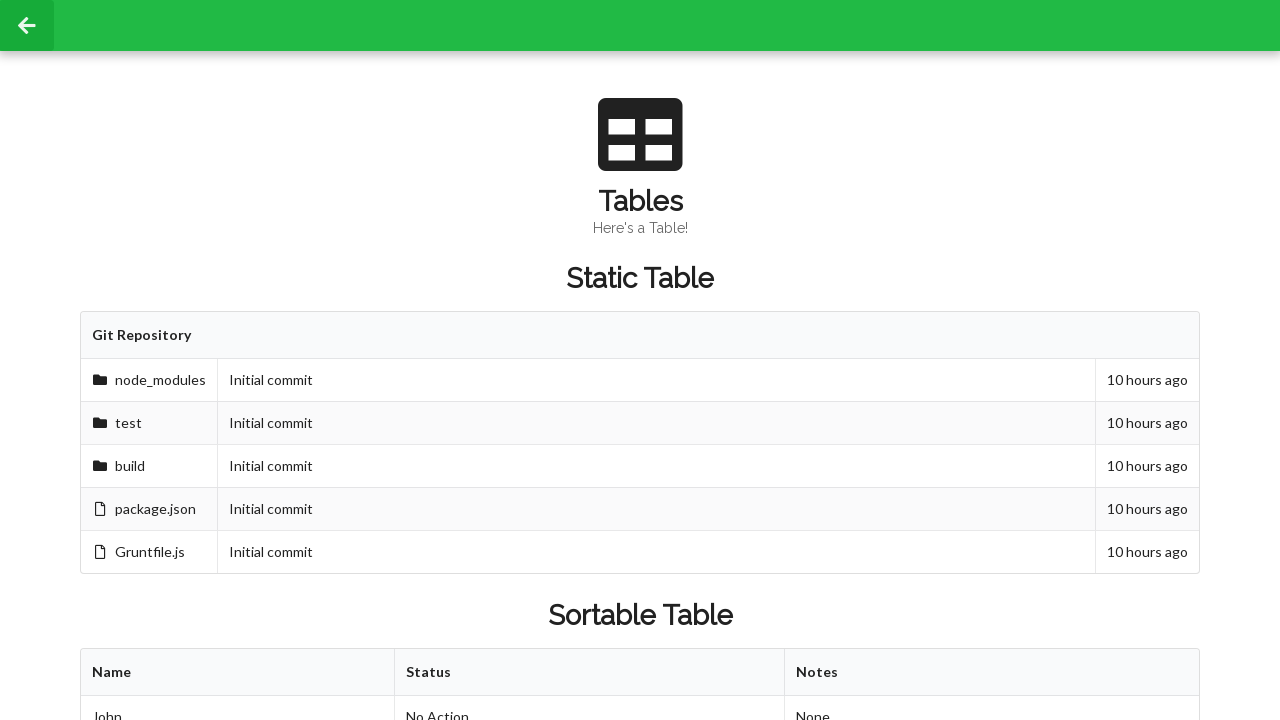

Located second row, second column cell
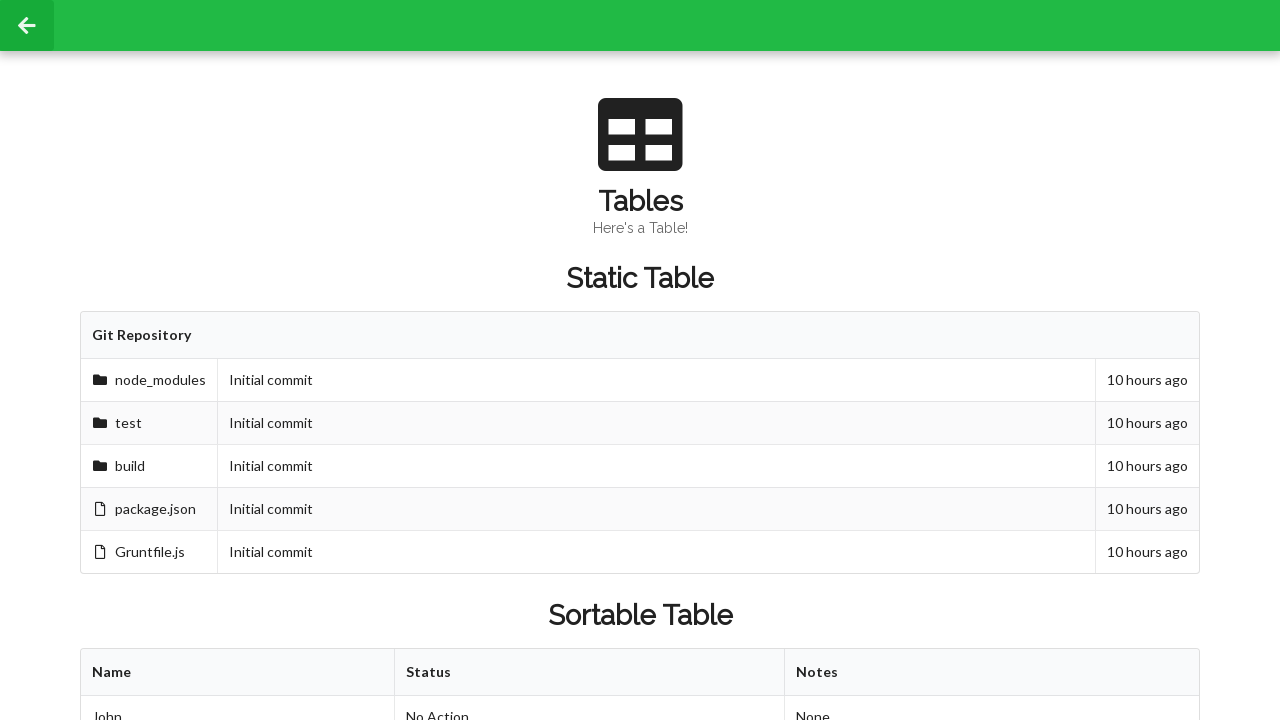

Cell value is ready and accessible
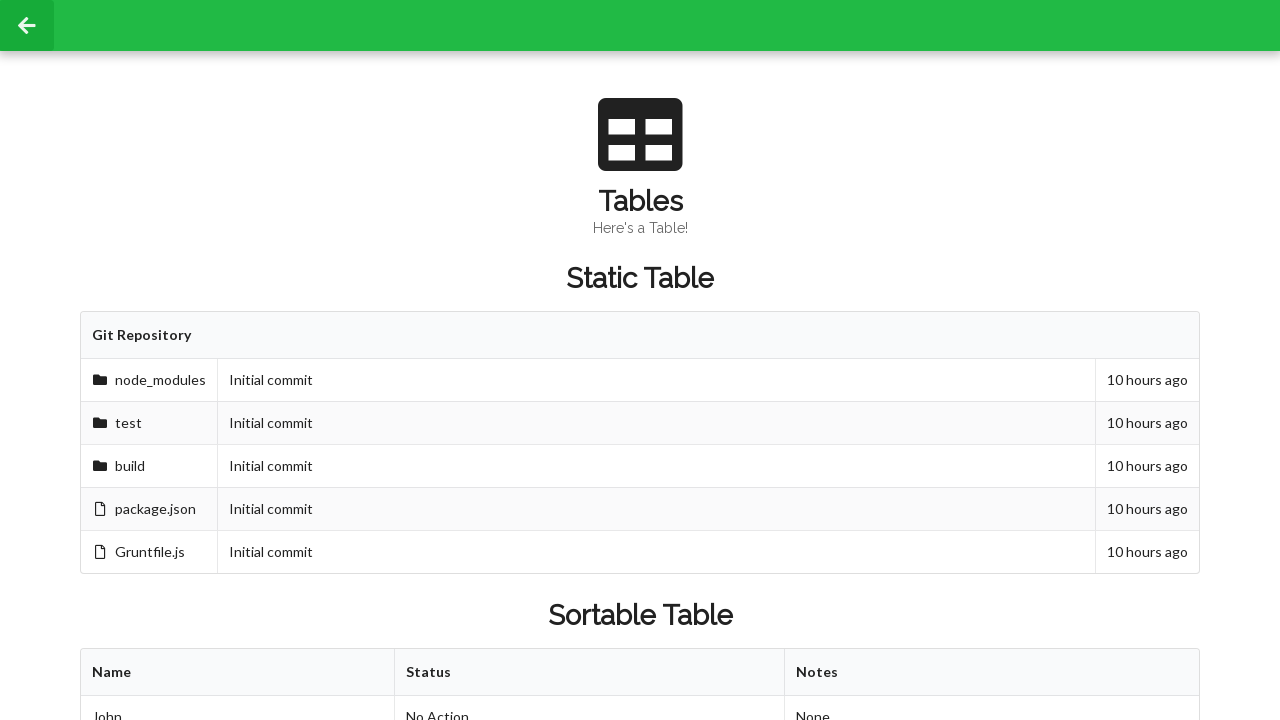

Clicked first table header to sort the table at (238, 673) on xpath=//table[@id='sortableTable']/thead/tr/th
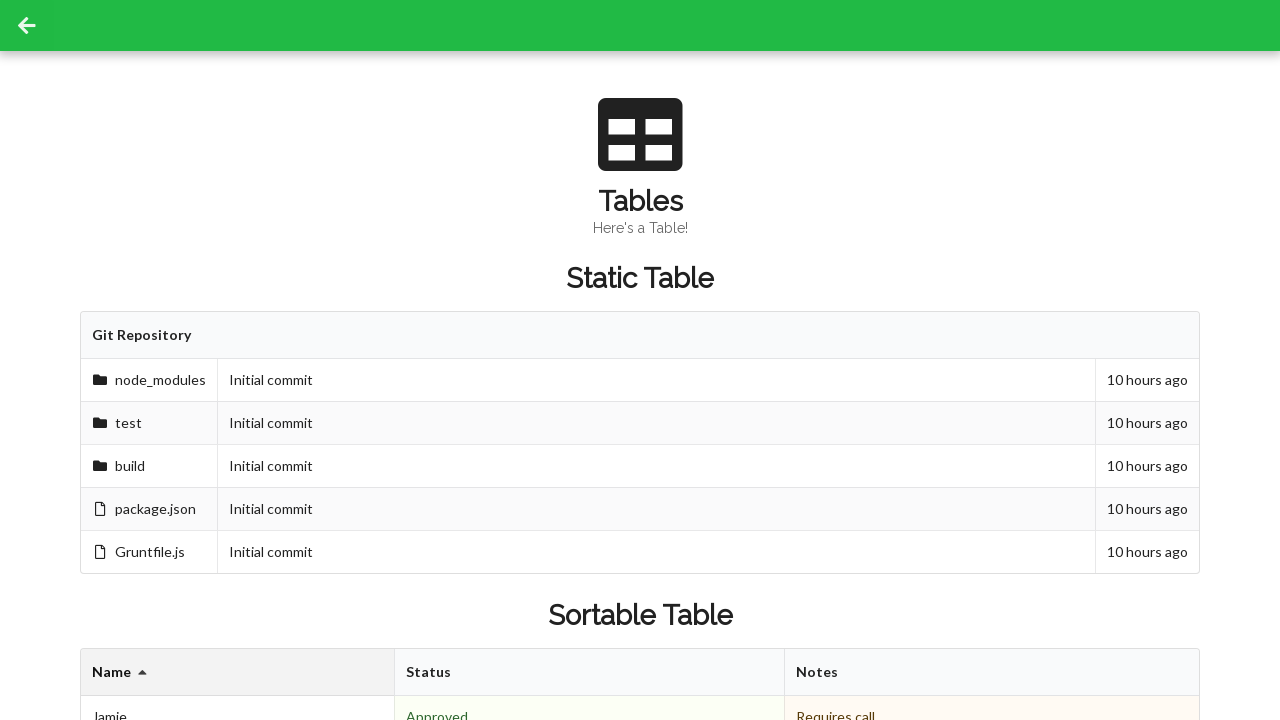

Waited for table to re-render after sorting
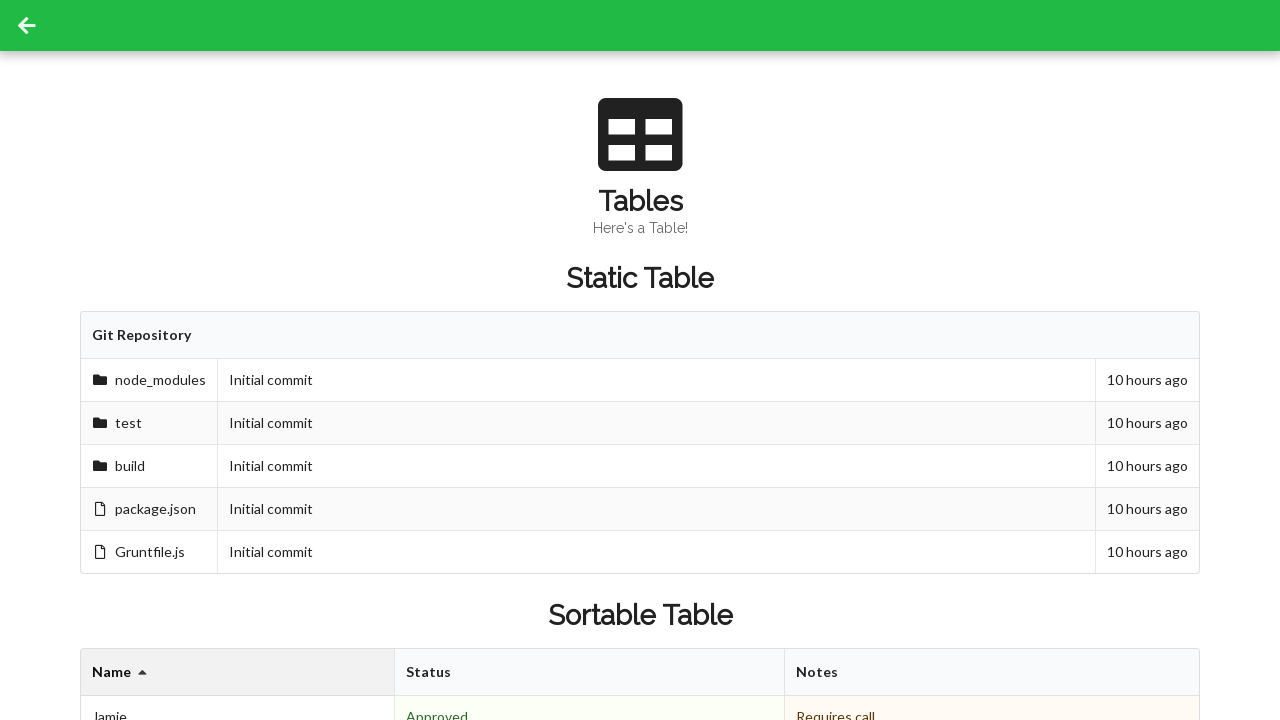

Verified footer cells are present
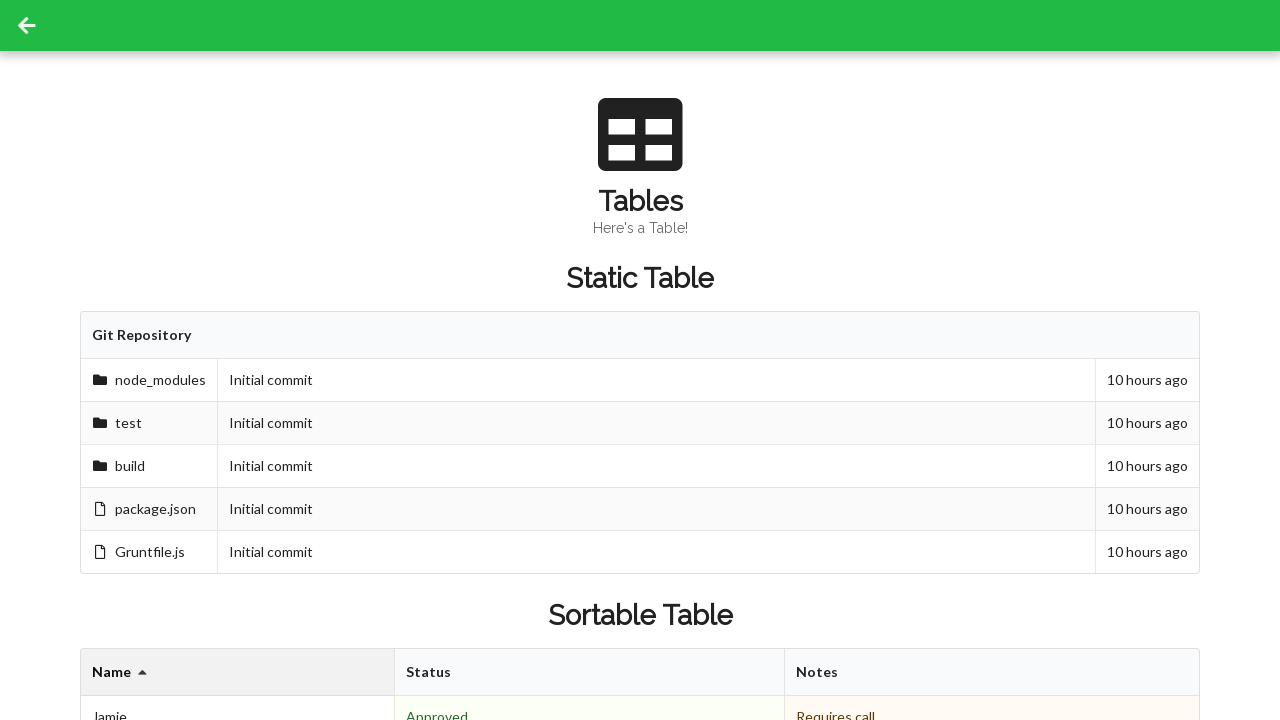

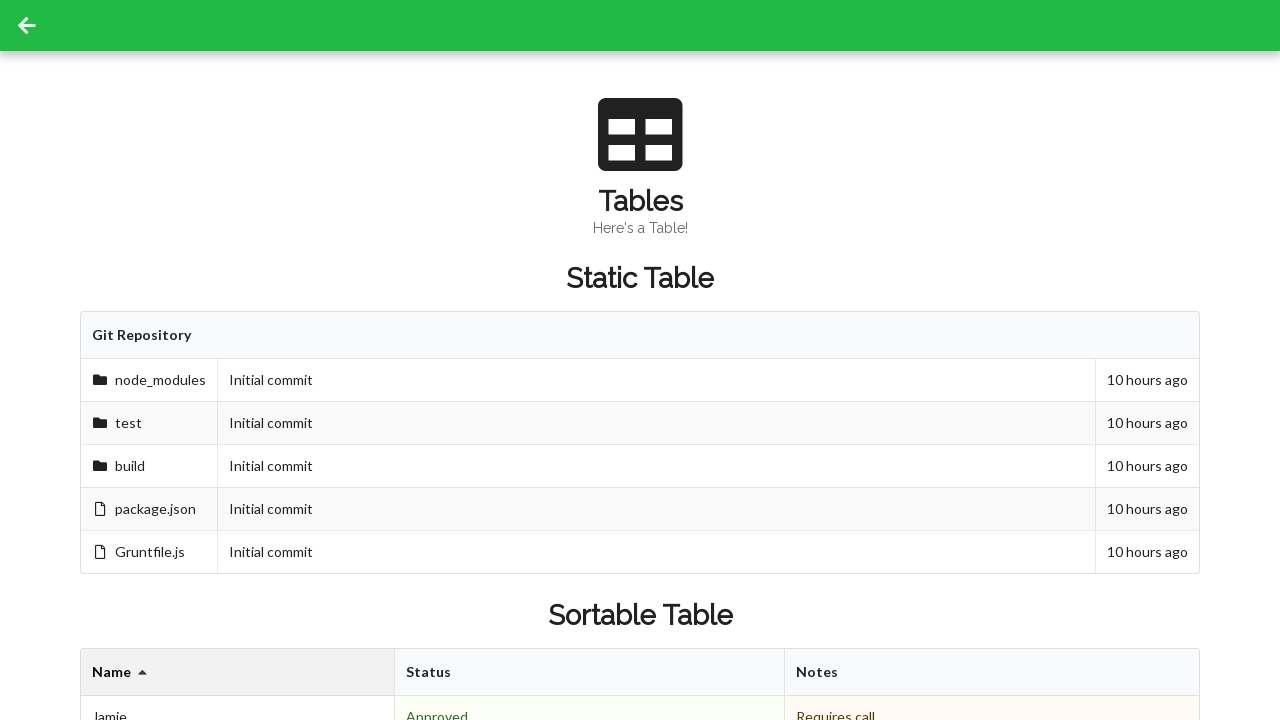